Tests tooltip functionality by hovering over a form field and verifying the tooltip text content

Starting URL: https://www.globalsqa.com/demo-site/tooltip/

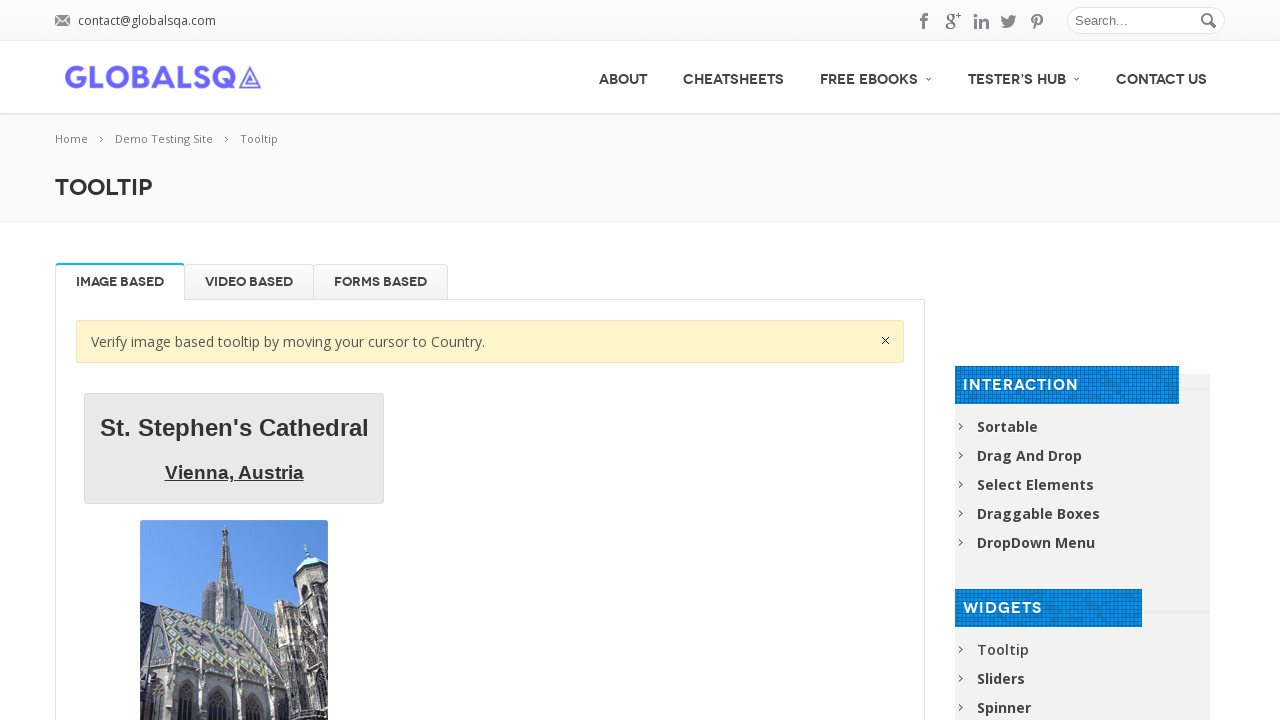

Clicked on the 'Forms Based' tab at (380, 282) on xpath=//*[@id='Forms Based']
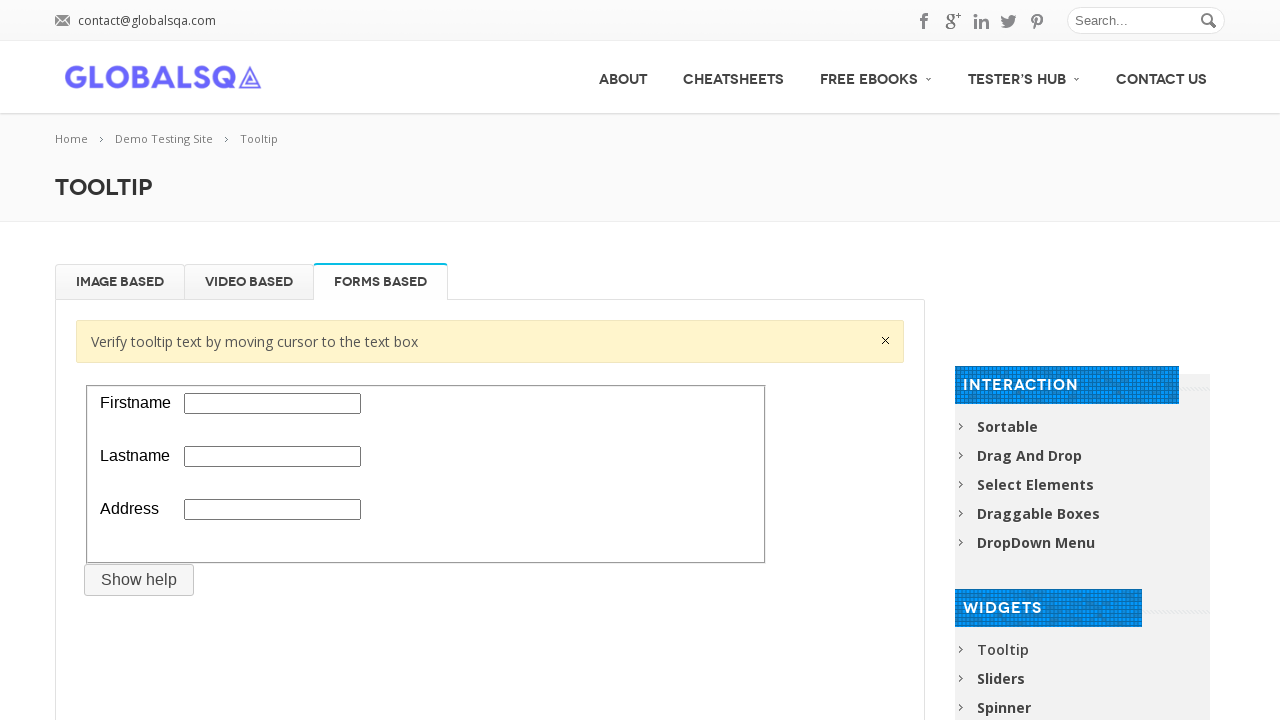

Located the iframe containing the form
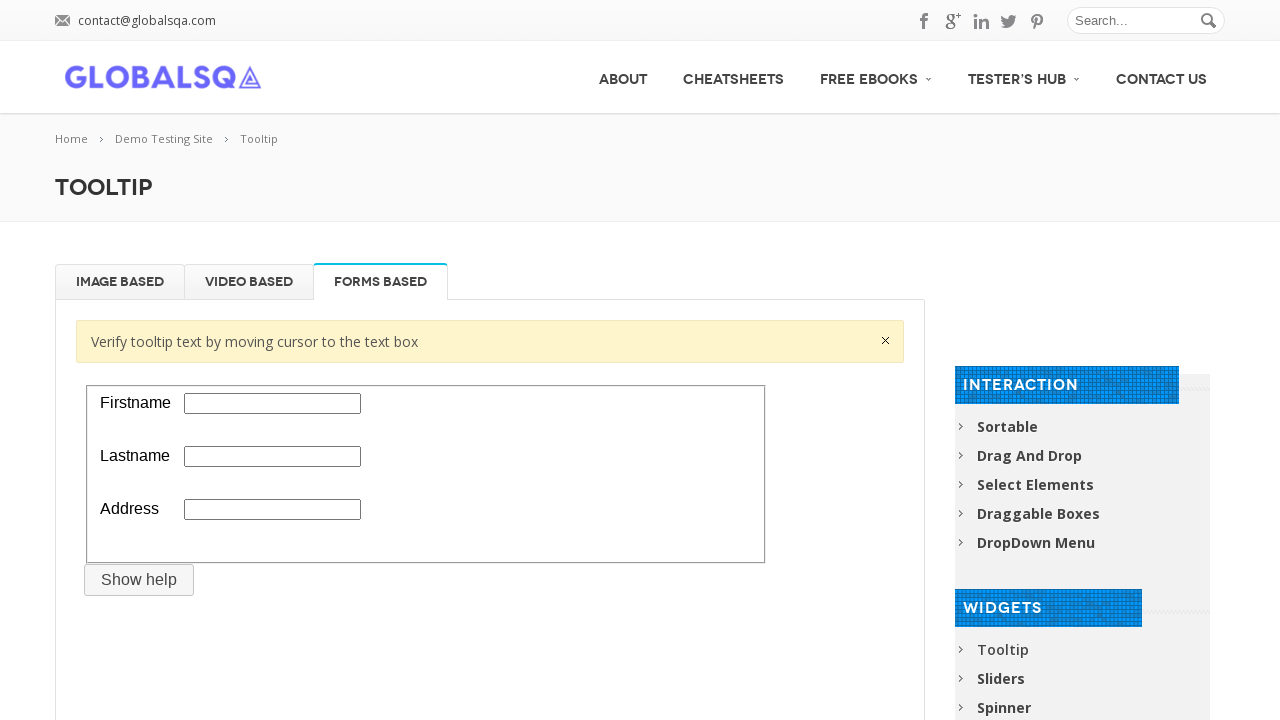

Located the firstname input field
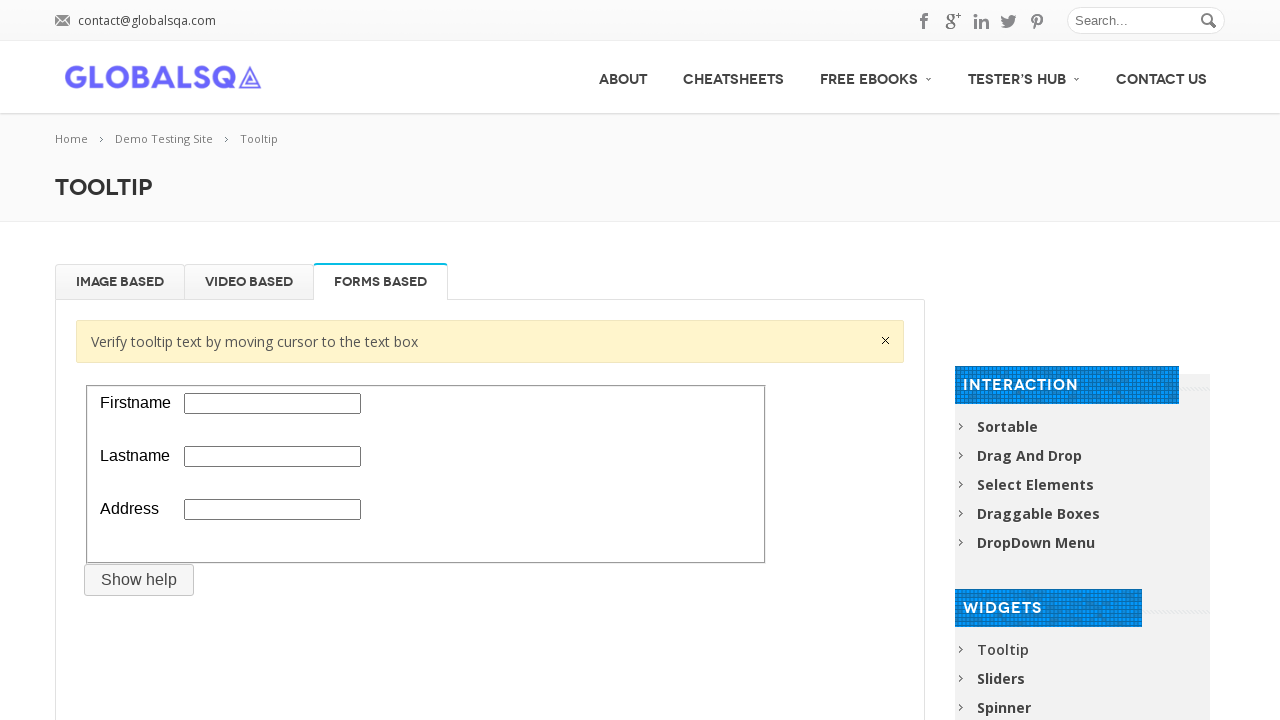

Retrieved tooltip text: 'Please provide your firstname.'
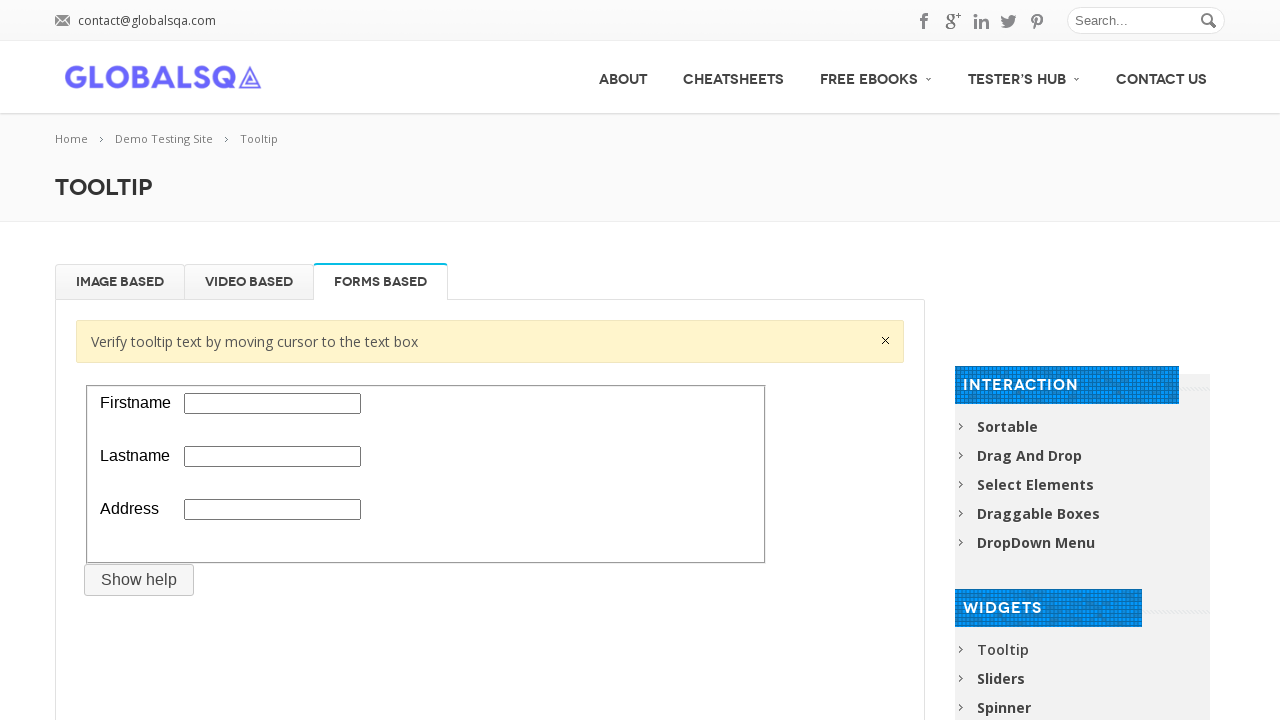

Verified tooltip text matches expected value 'please provide your firstname.'
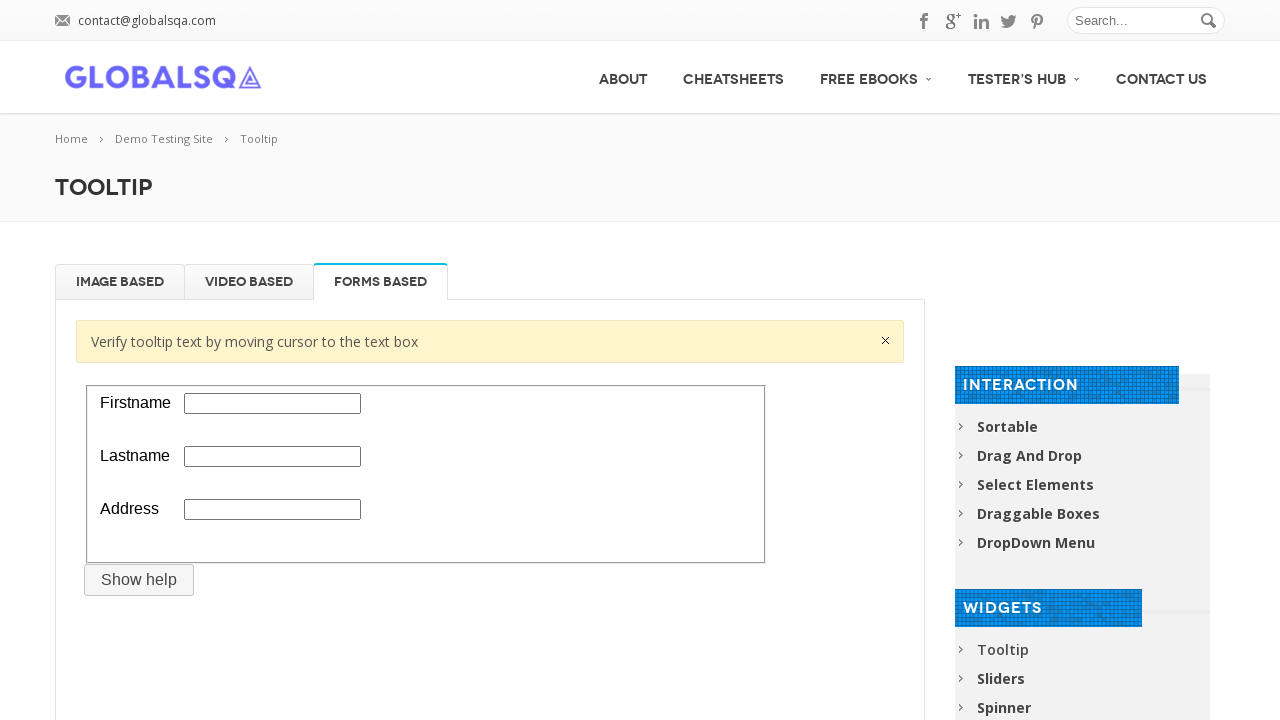

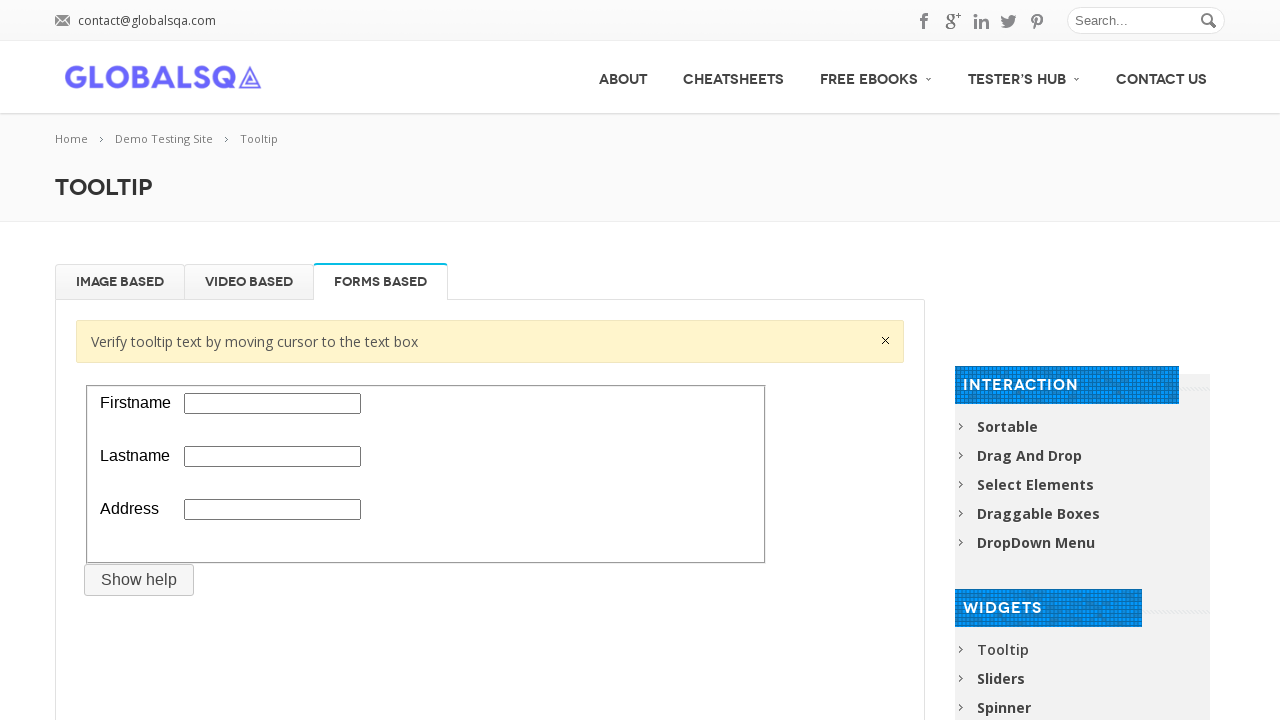